Tests alert popup handling by clicking a confirm button and accepting the resulting alert dialog

Starting URL: https://rahulshettyacademy.com/AutomationPractice/

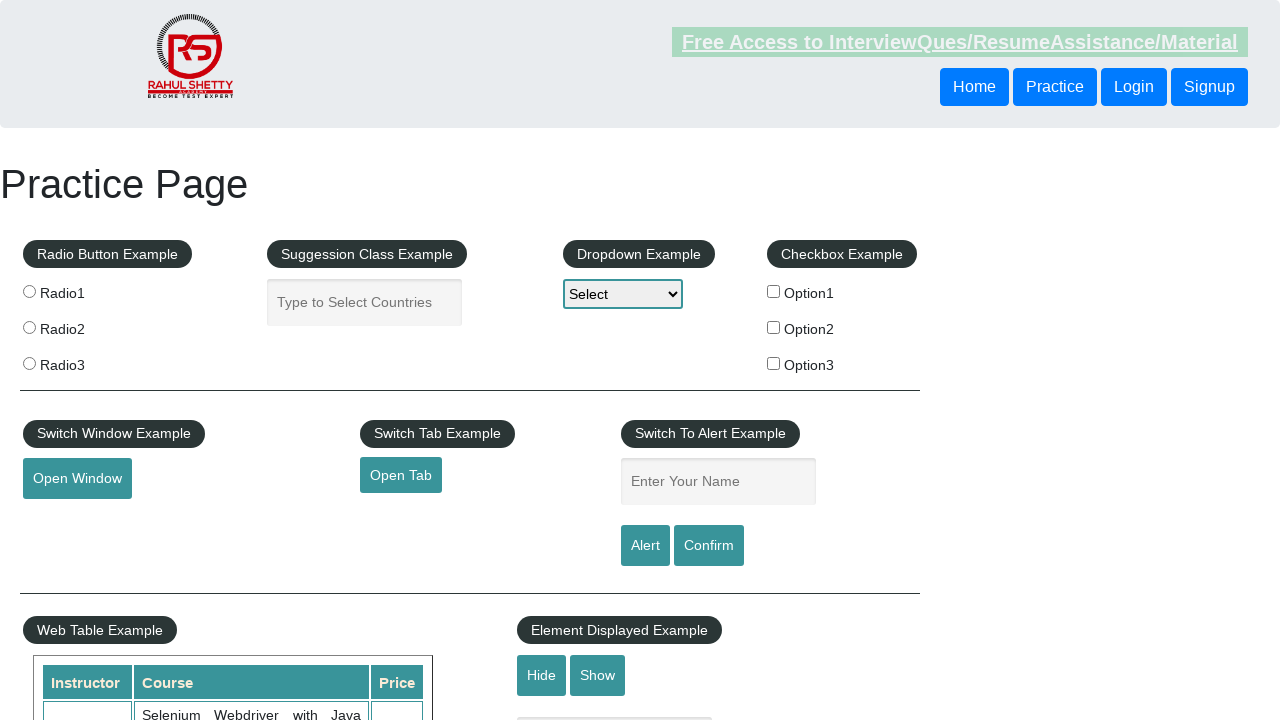

Clicked the confirm button to trigger alert at (709, 546) on xpath=//input[@id='confirmbtn']
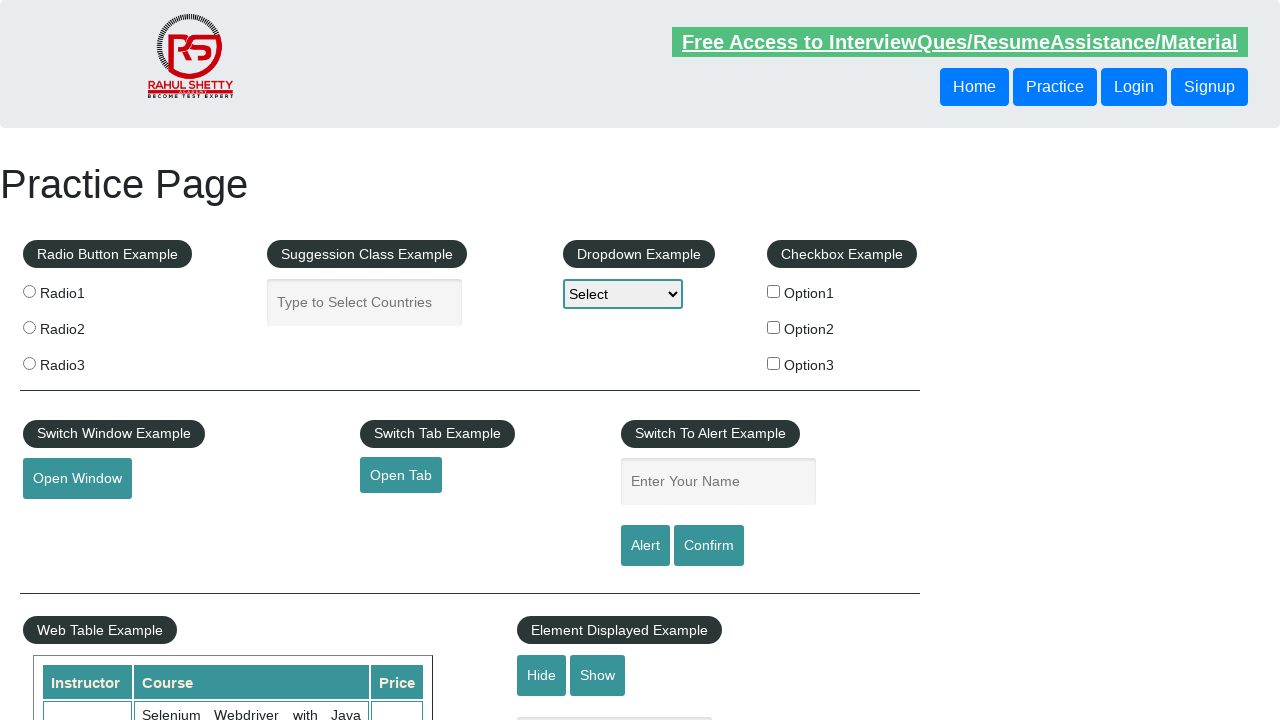

Set up dialog handler to accept alert popup
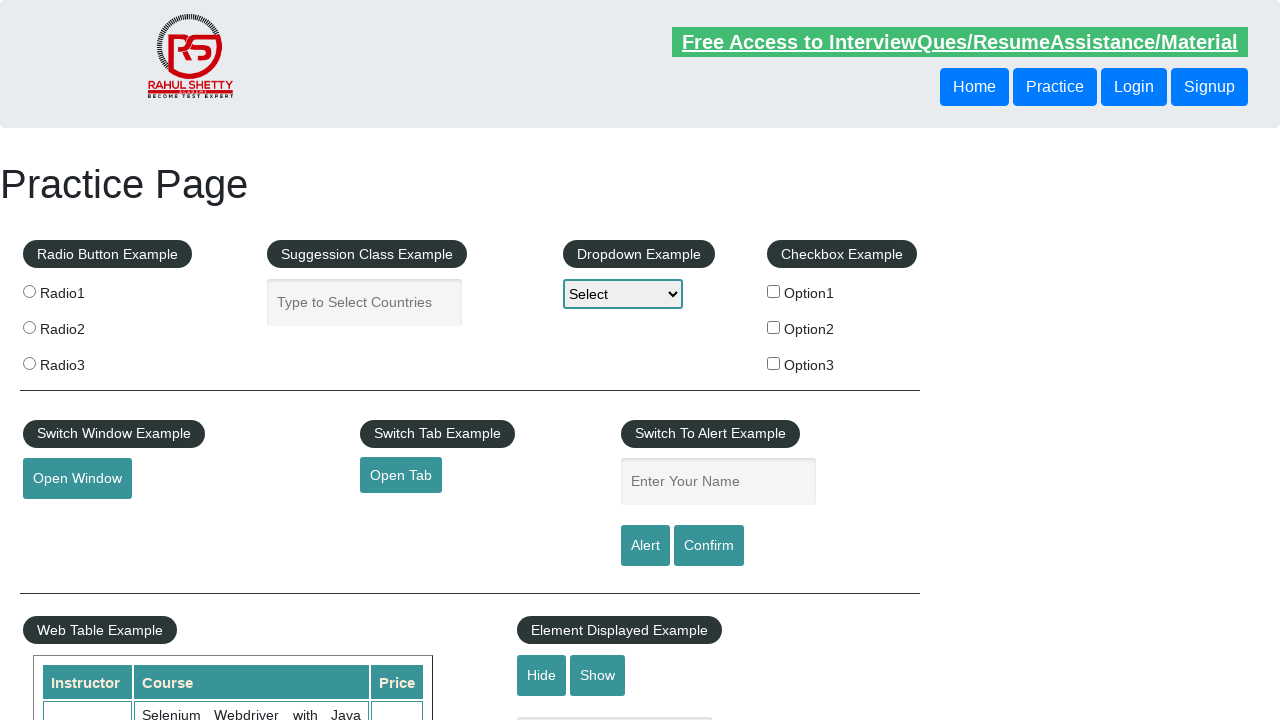

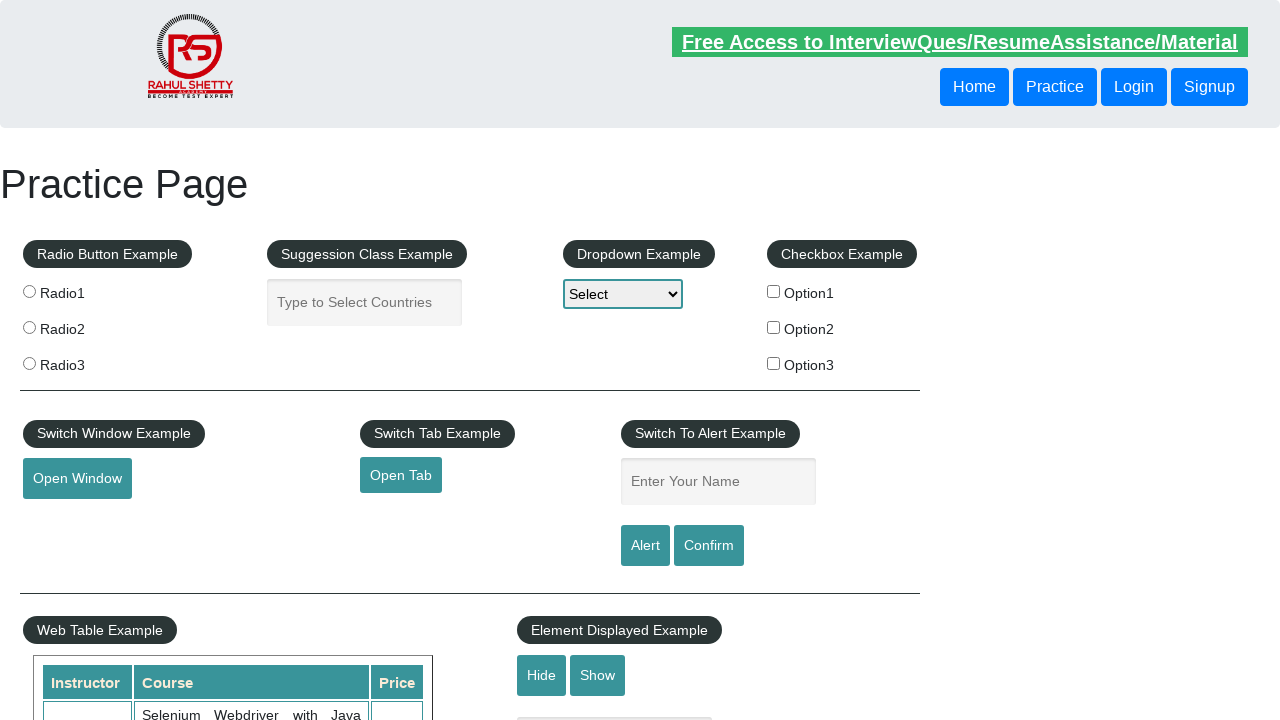